Navigates to W3Schools HTML headings tutorial page and clicks on a button using JavaScript execution

Starting URL: http://www.w3schools.com/html/html_headings.asp

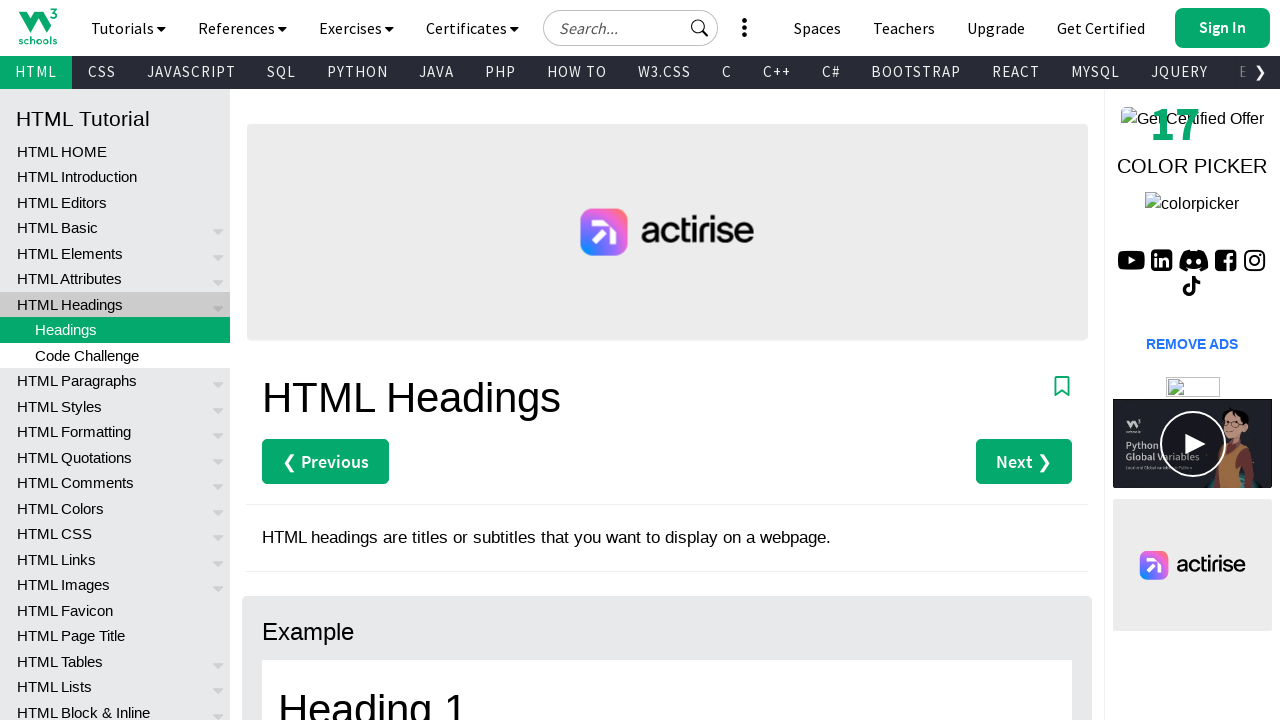

Navigated to W3Schools HTML headings tutorial page
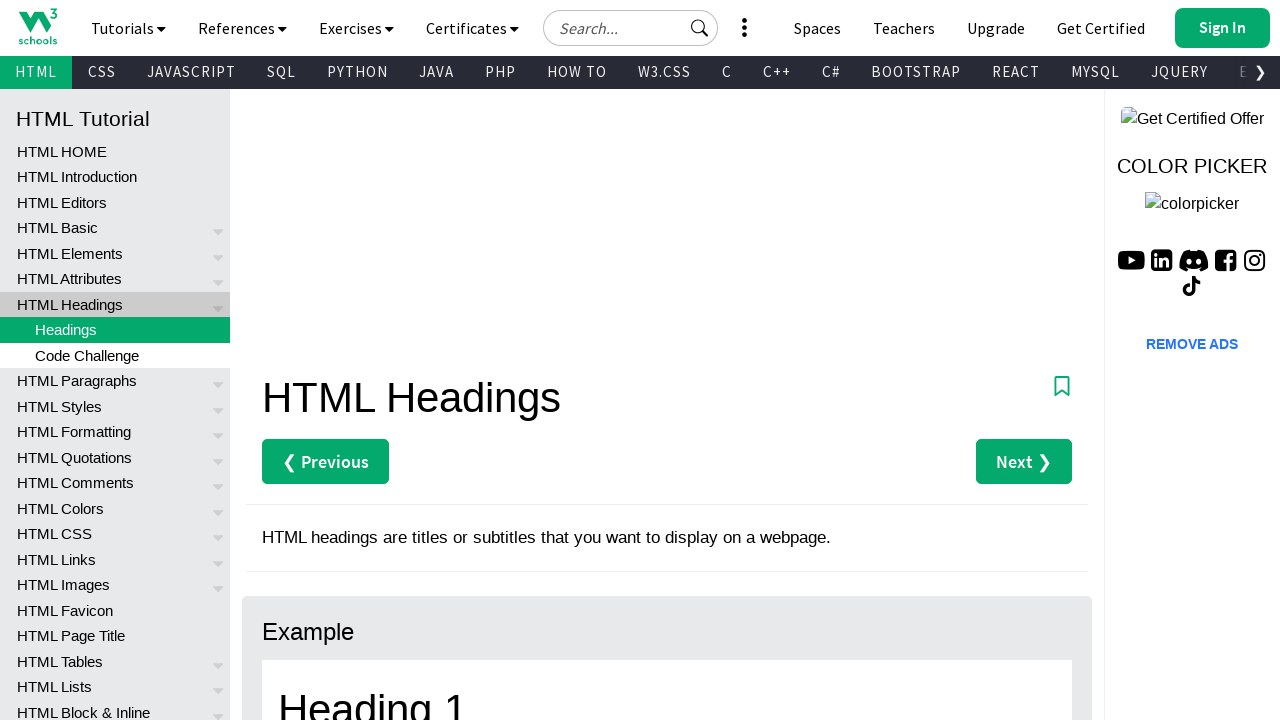

Waited for button with class 'w3-btn w3-margin-bottom' to load
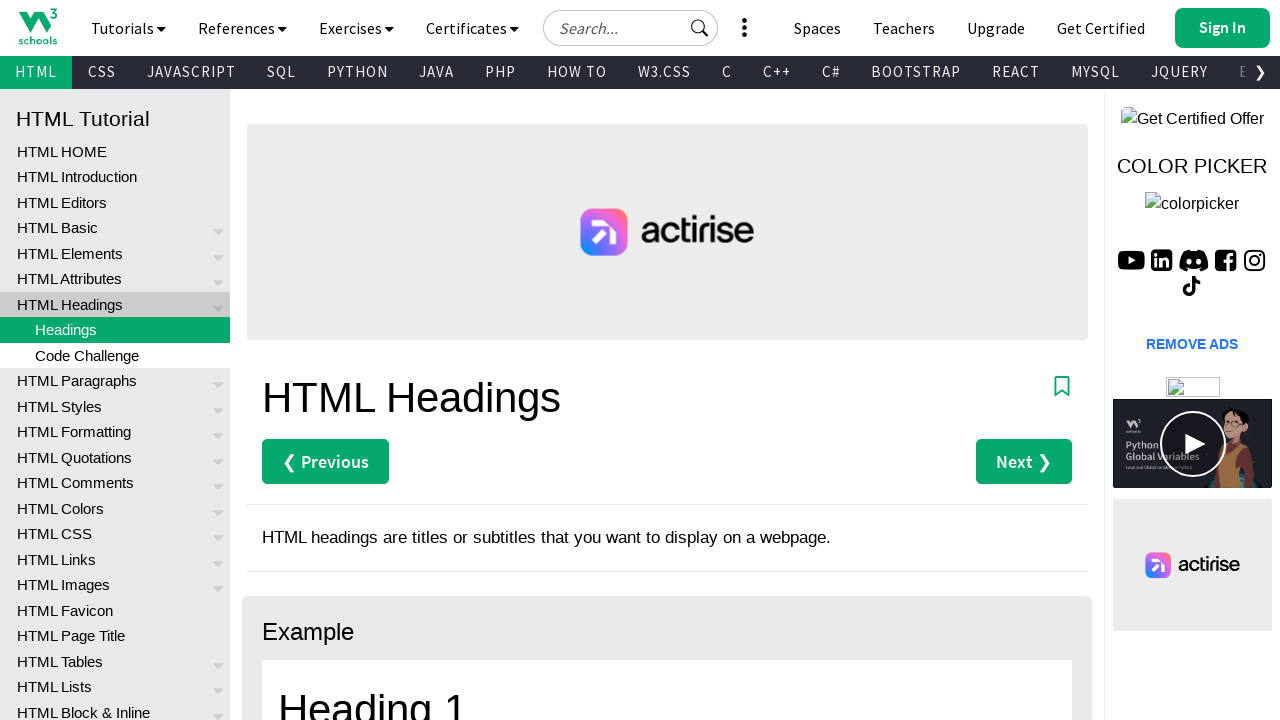

Clicked the second button using JavaScript execution
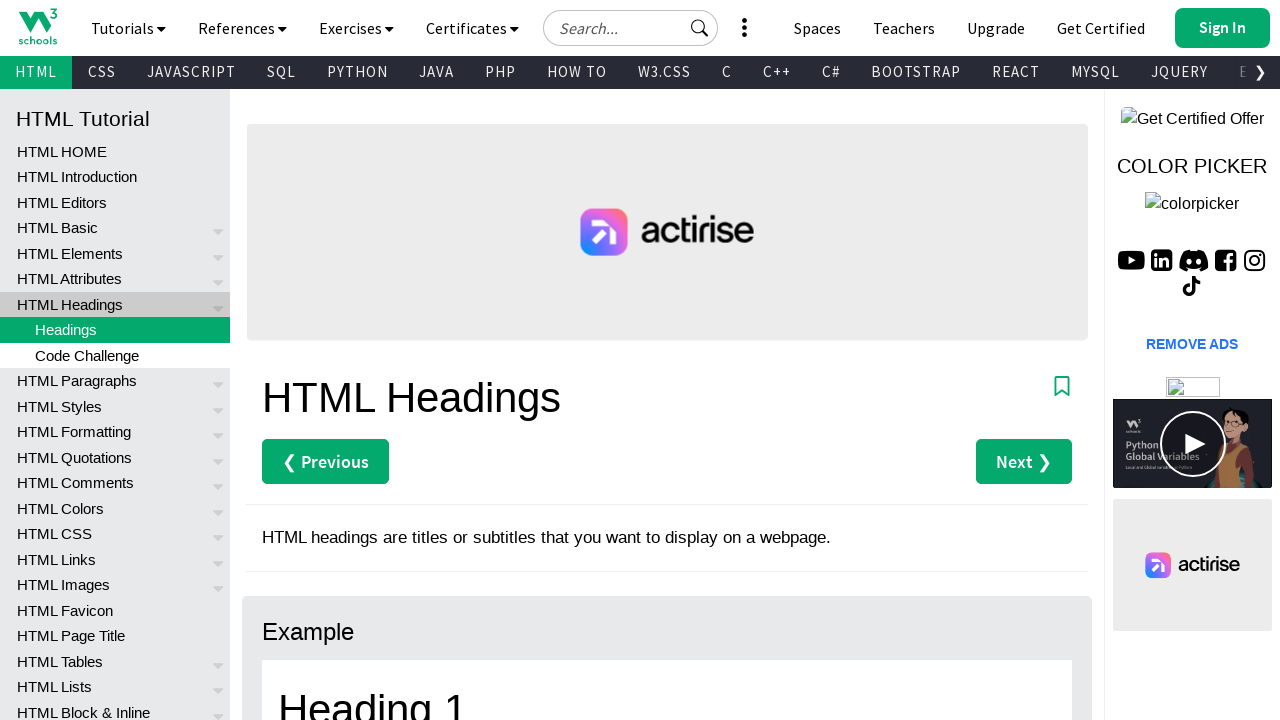

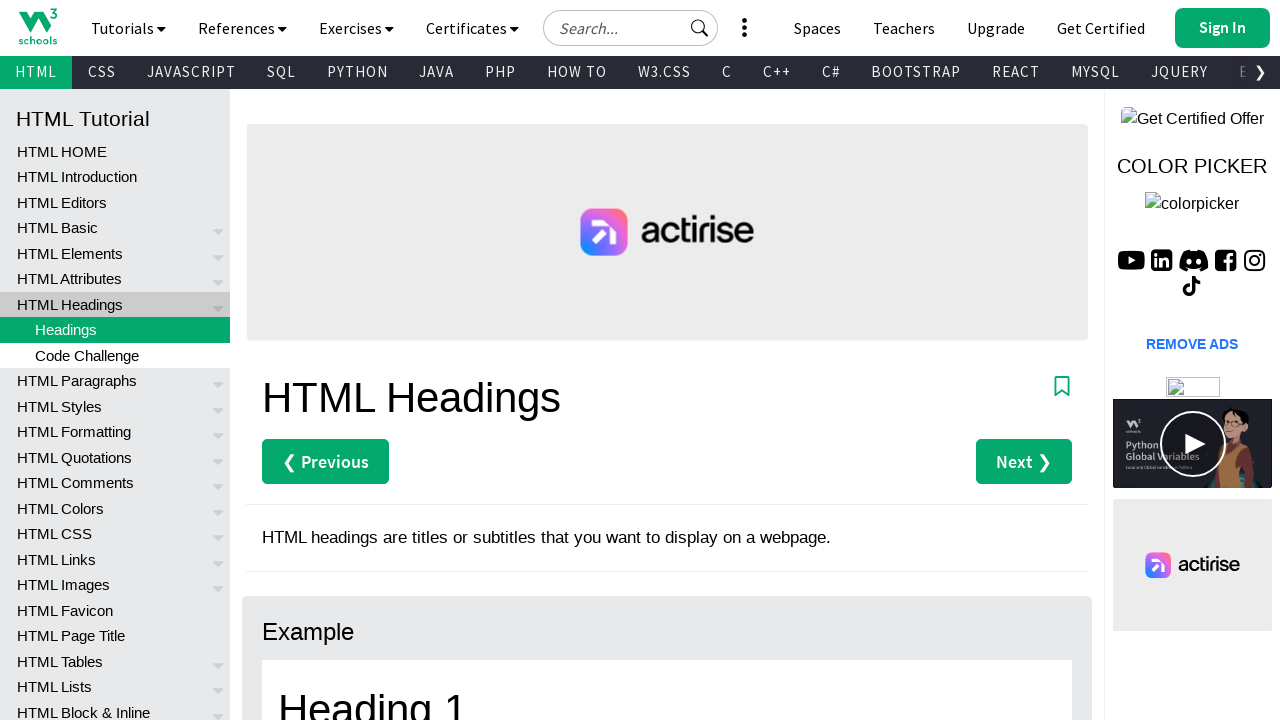